Tests an Angular shopping cart application by navigating through menu items, adding a product to cart, and modifying the quantity field

Starting URL: https://rahulshettyacademy.com/angularAppdemo/

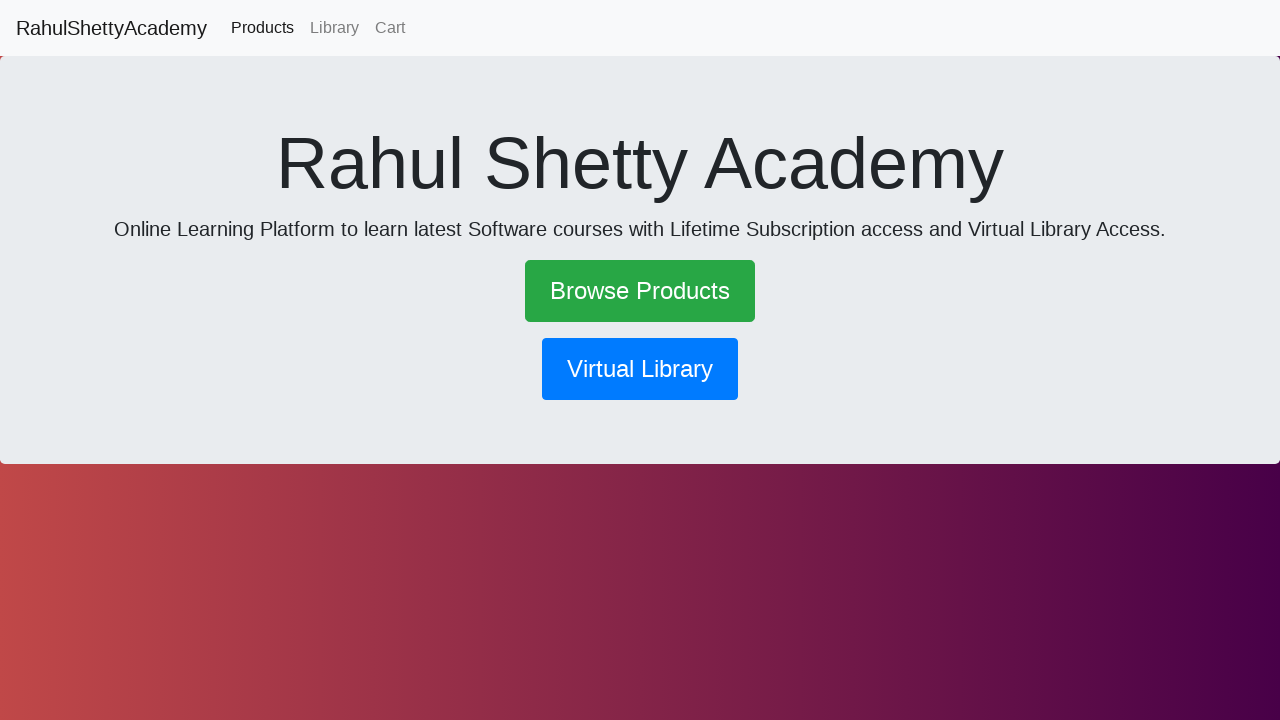

Clicked the menu button at (640, 291) on xpath=//a[@role='button']
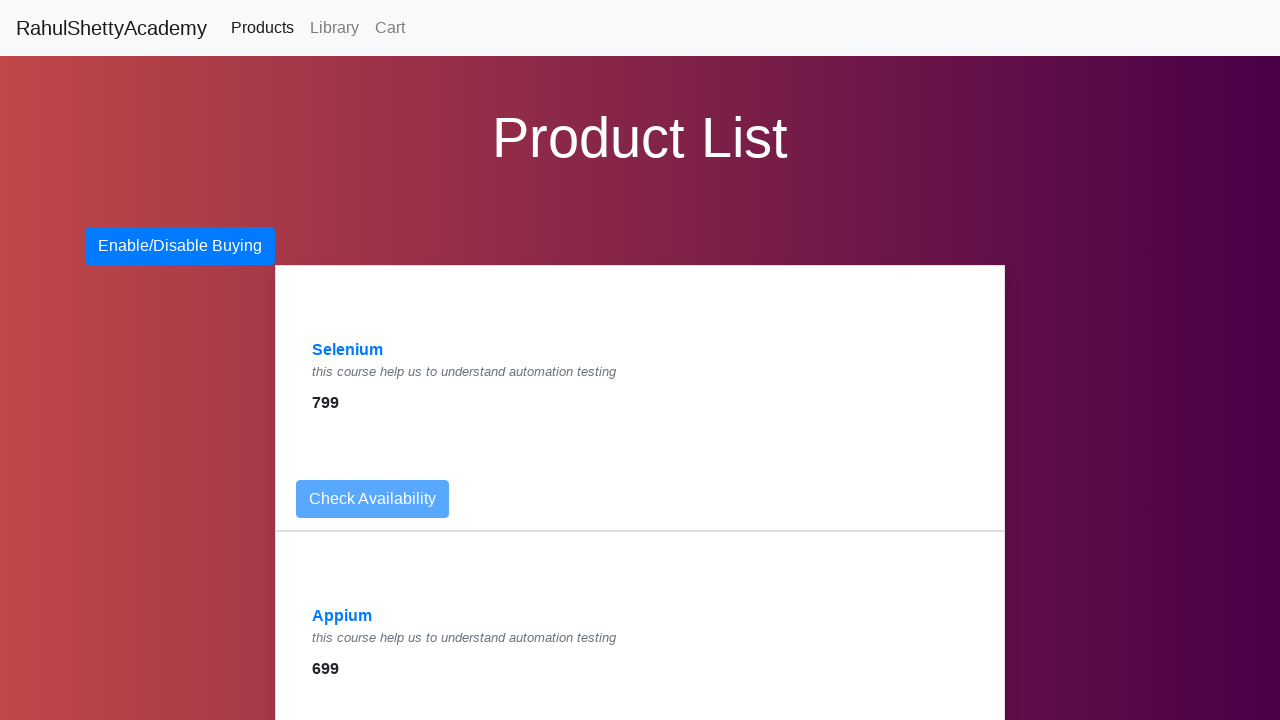

Clicked on Selenium menu item at (348, 350) on xpath=//a[text()='Selenium']
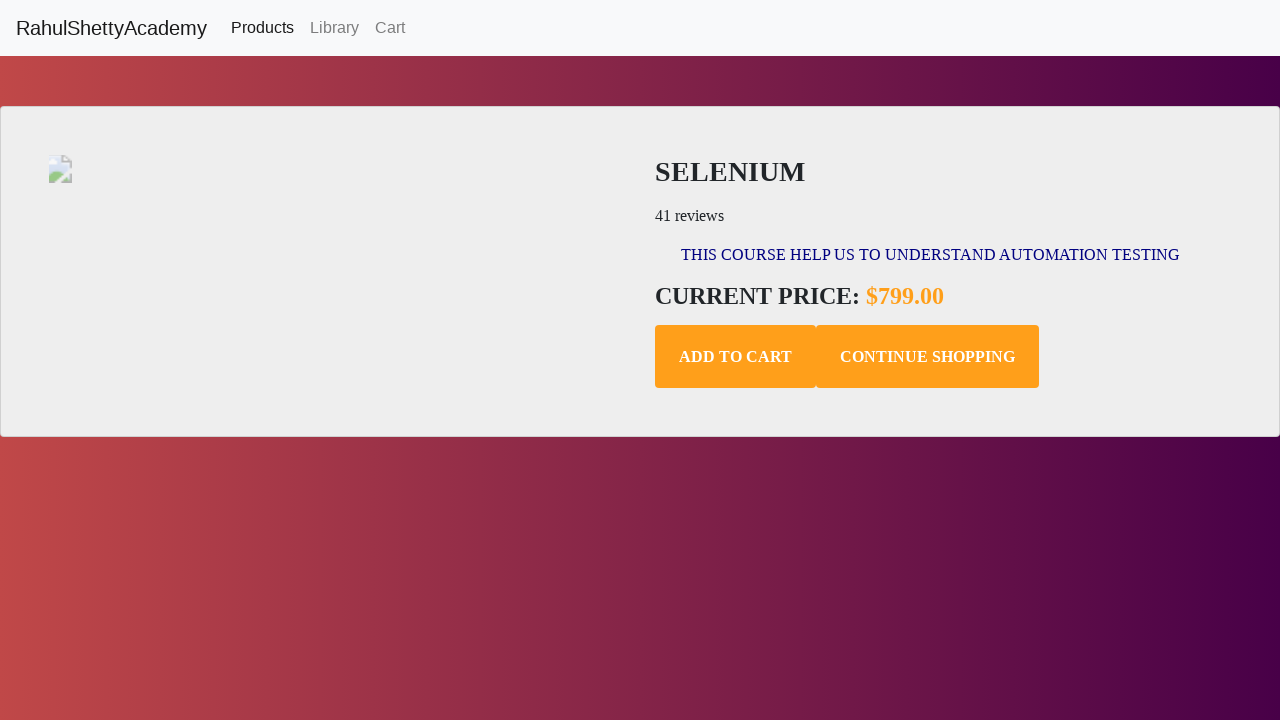

Added item to cart at (736, 357) on .add-to-cart.btn.btn-default
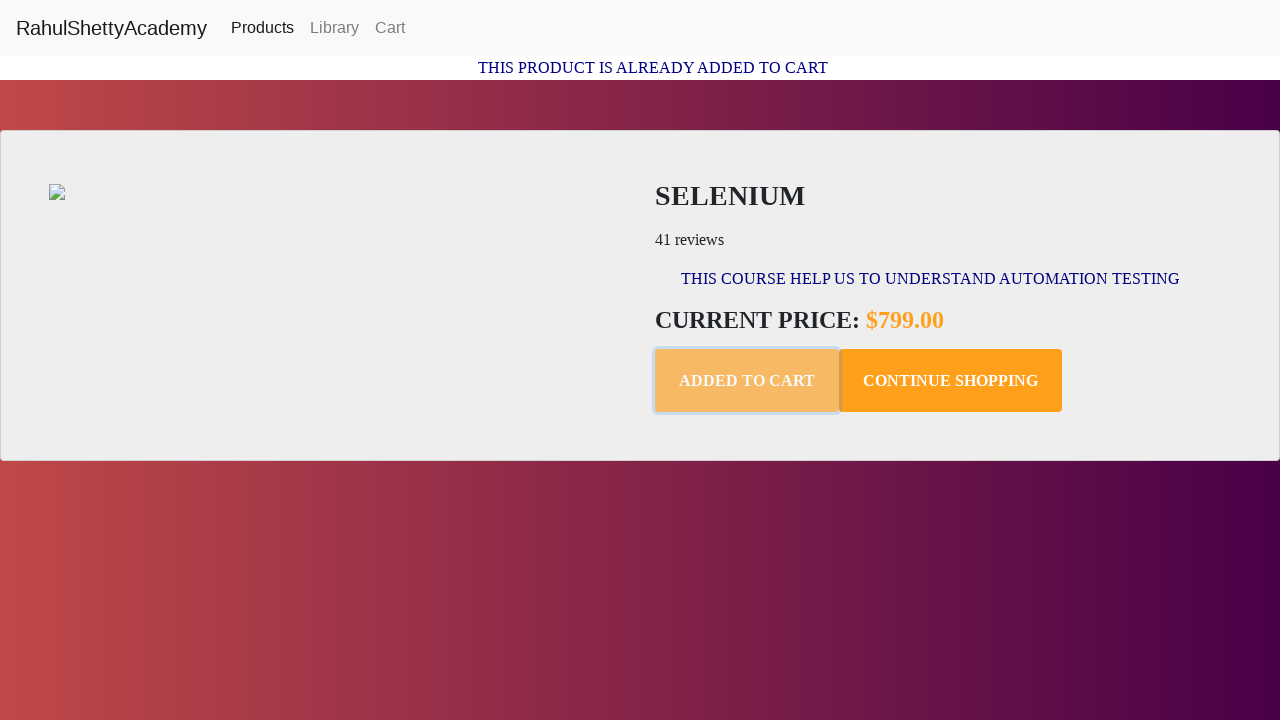

Navigated to shopping cart at (390, 28) on a:has-text('Cart')
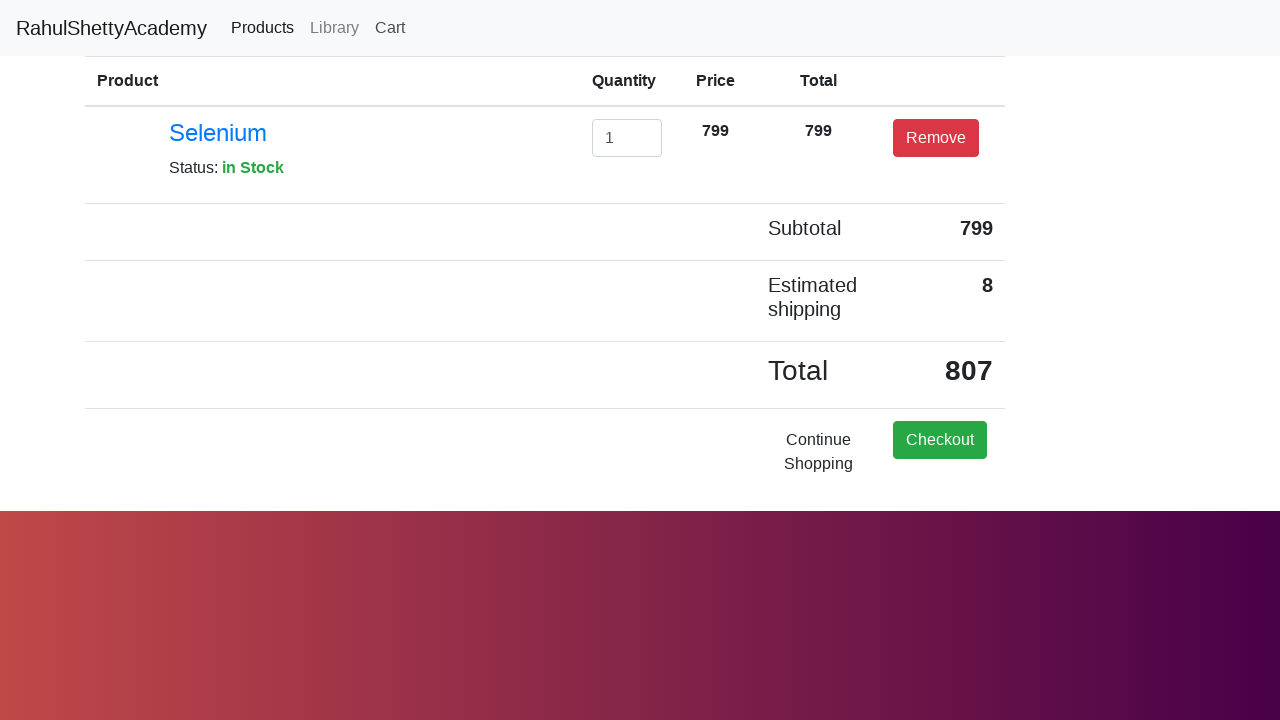

Cleared the quantity field on #exampleInputEmail1
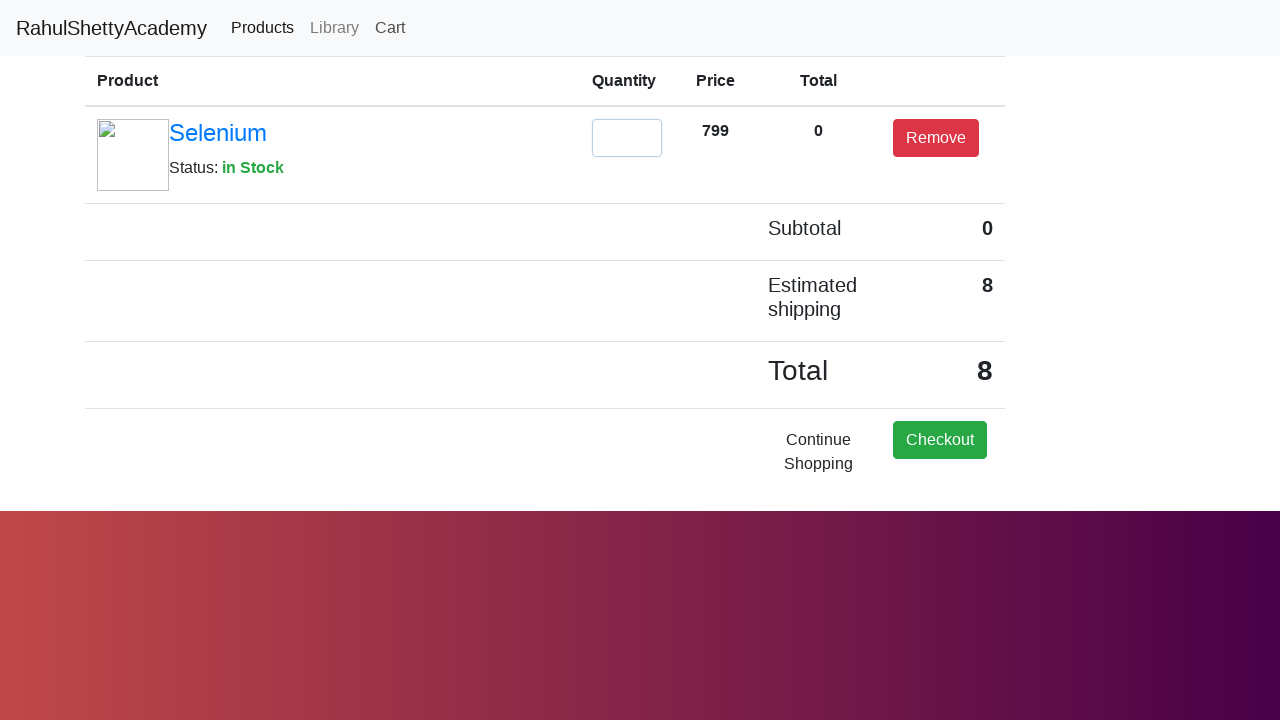

Entered new quantity value of 2 on #exampleInputEmail1
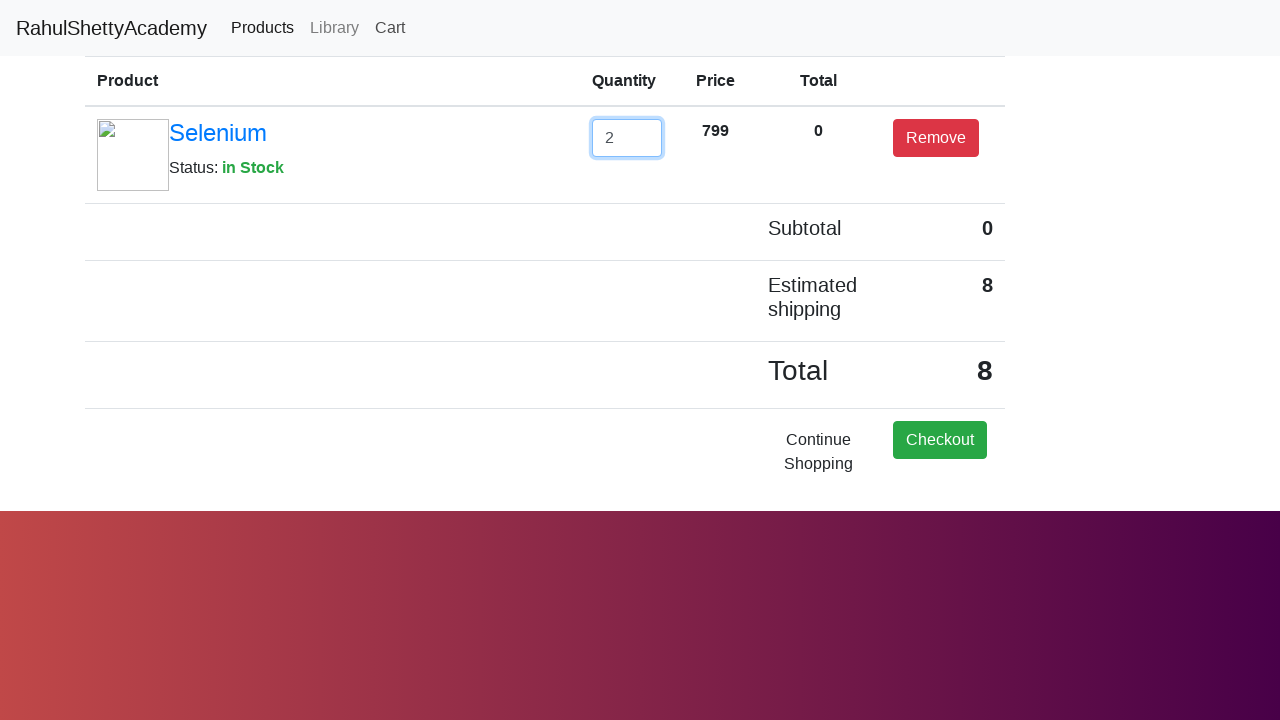

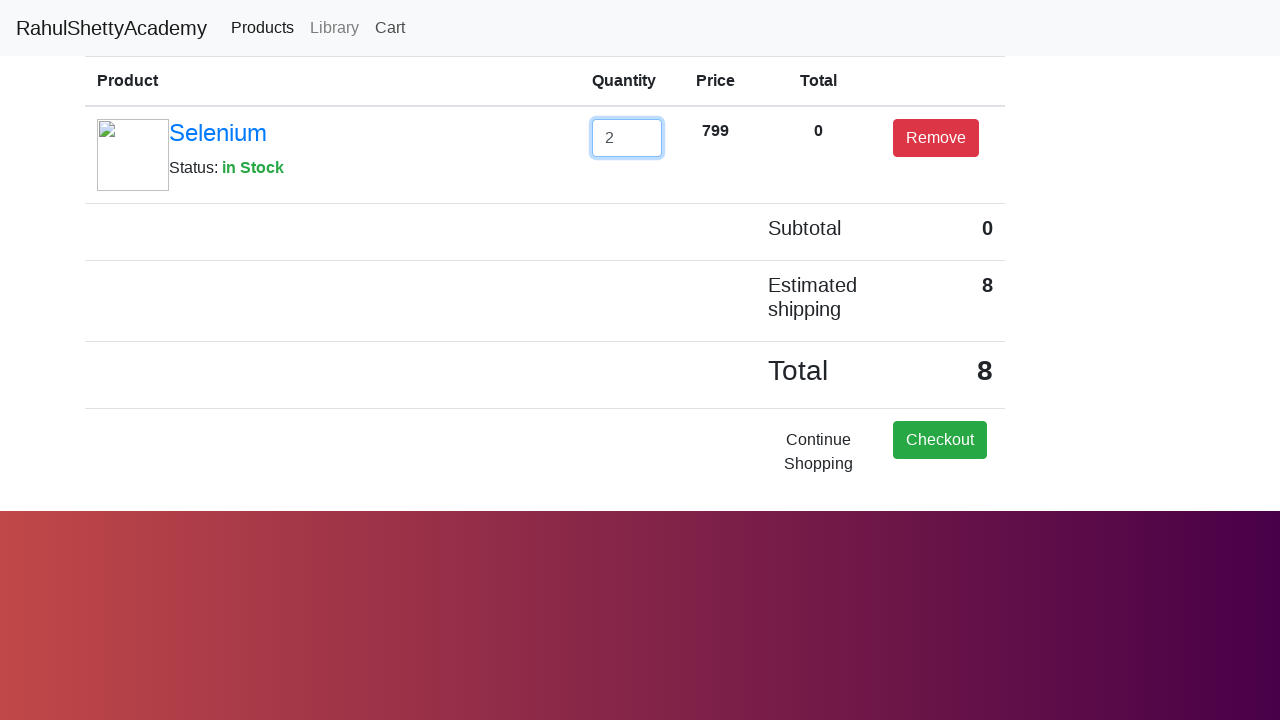